Tests checkbox functionality by checking and unchecking a checkbox, verifying its state, and counting total checkboxes on the page

Starting URL: http://qaclickacademy.com/practice.php

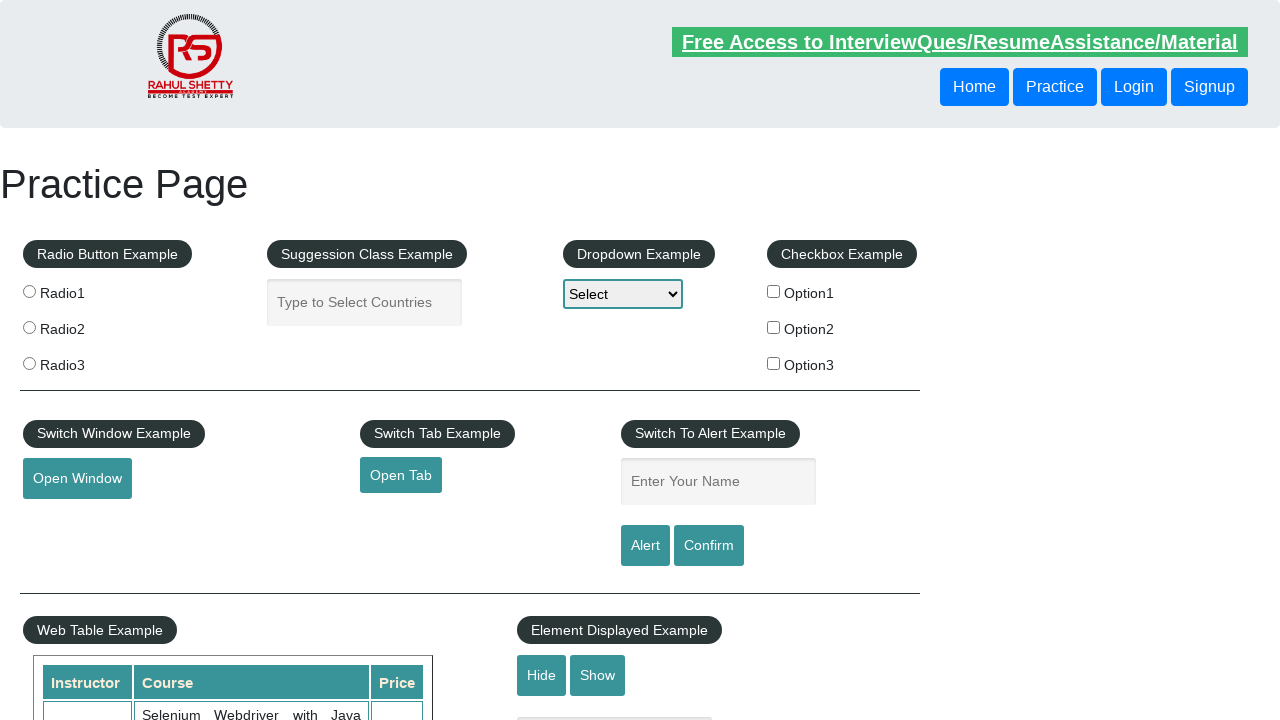

Clicked checkbox #checkBoxOption1 to check it at (774, 291) on #checkBoxOption1
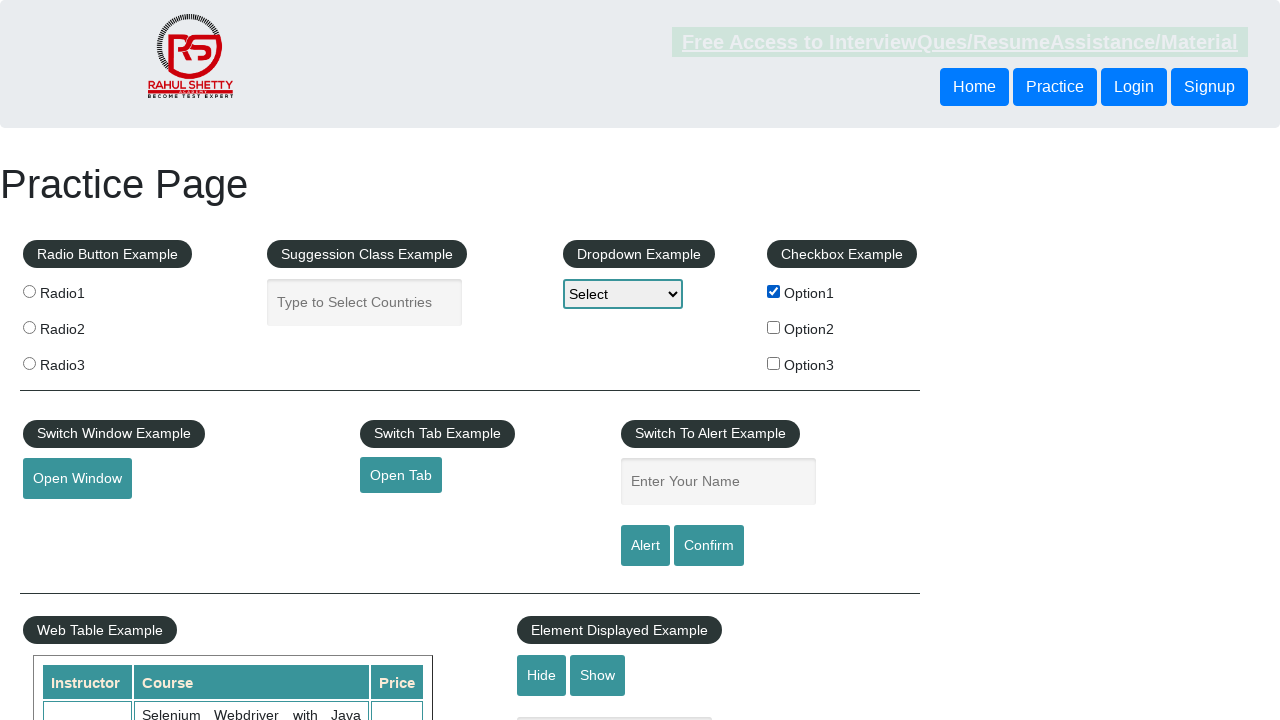

Verified that checkbox #checkBoxOption1 is checked
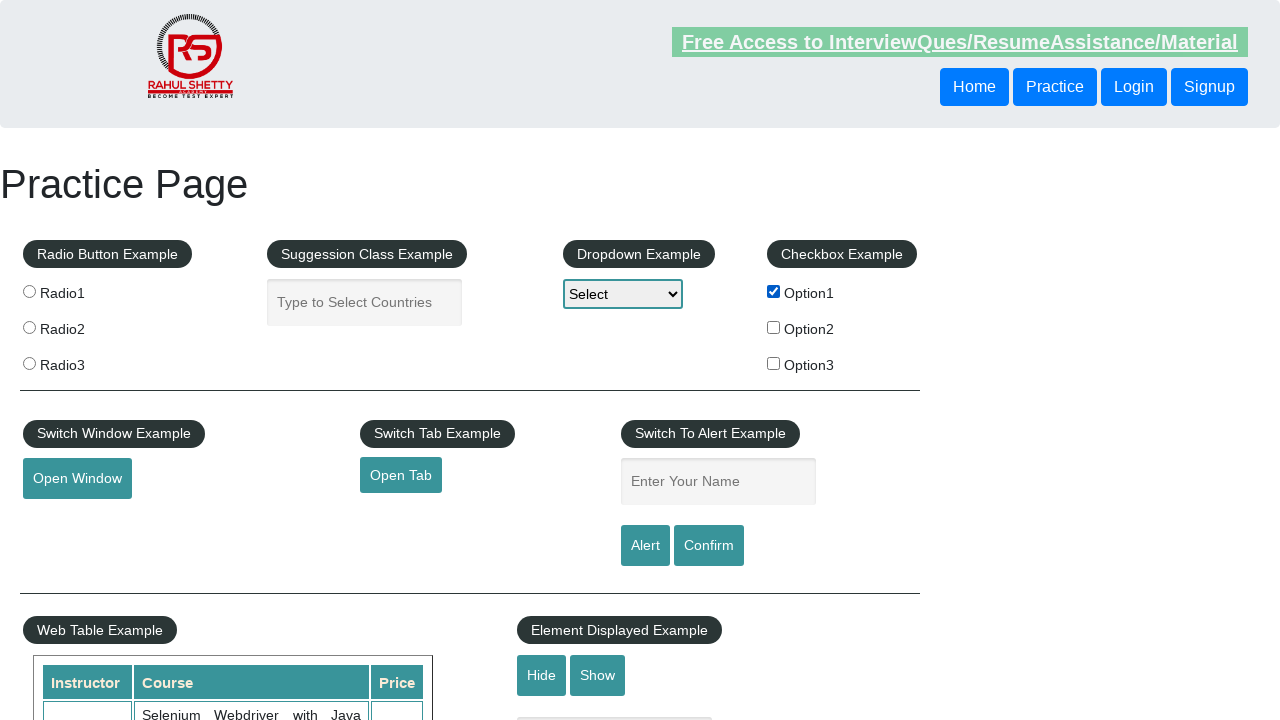

Clicked checkbox #checkBoxOption1 again to uncheck it at (774, 291) on #checkBoxOption1
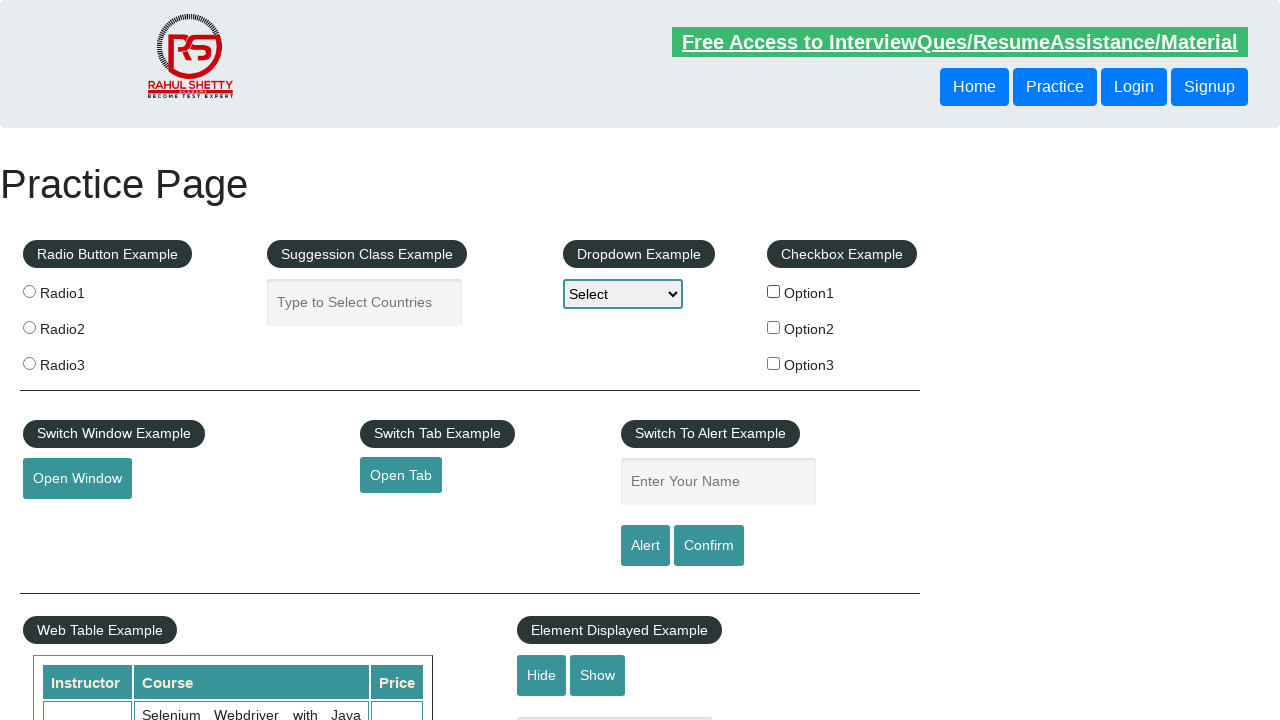

Verified that checkbox #checkBoxOption1 is unchecked
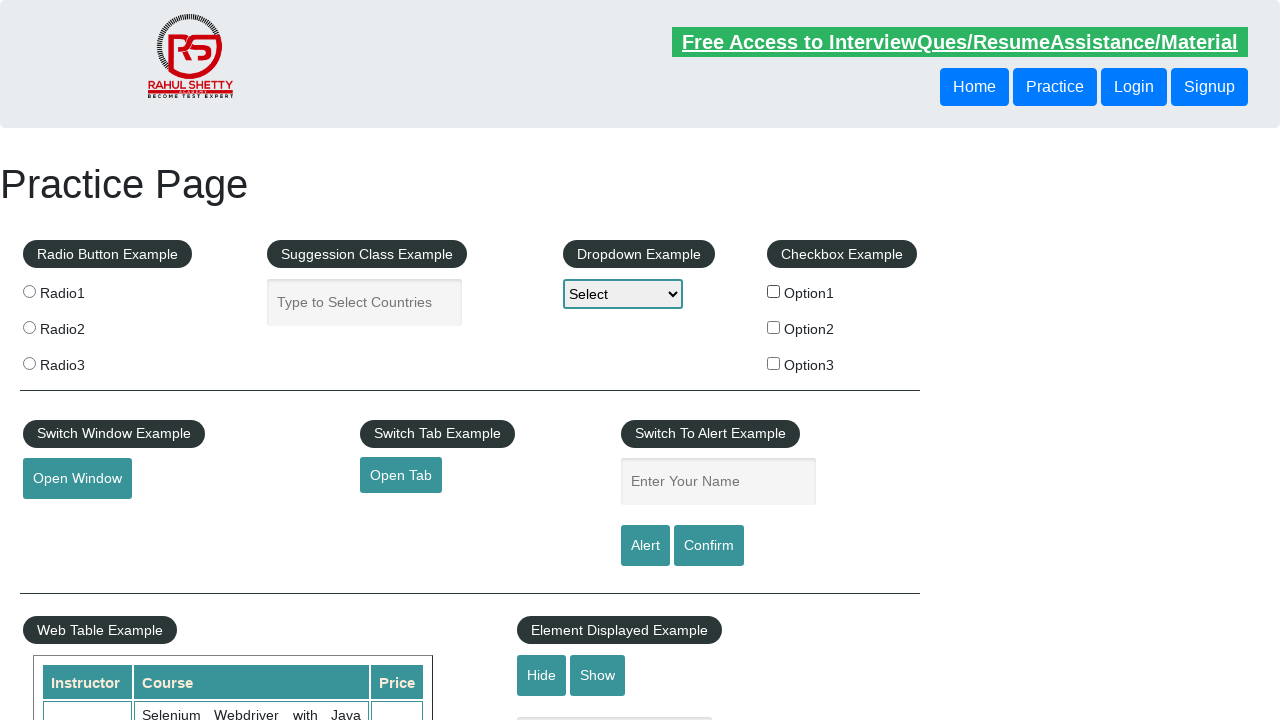

Counted total checkboxes on page: 3
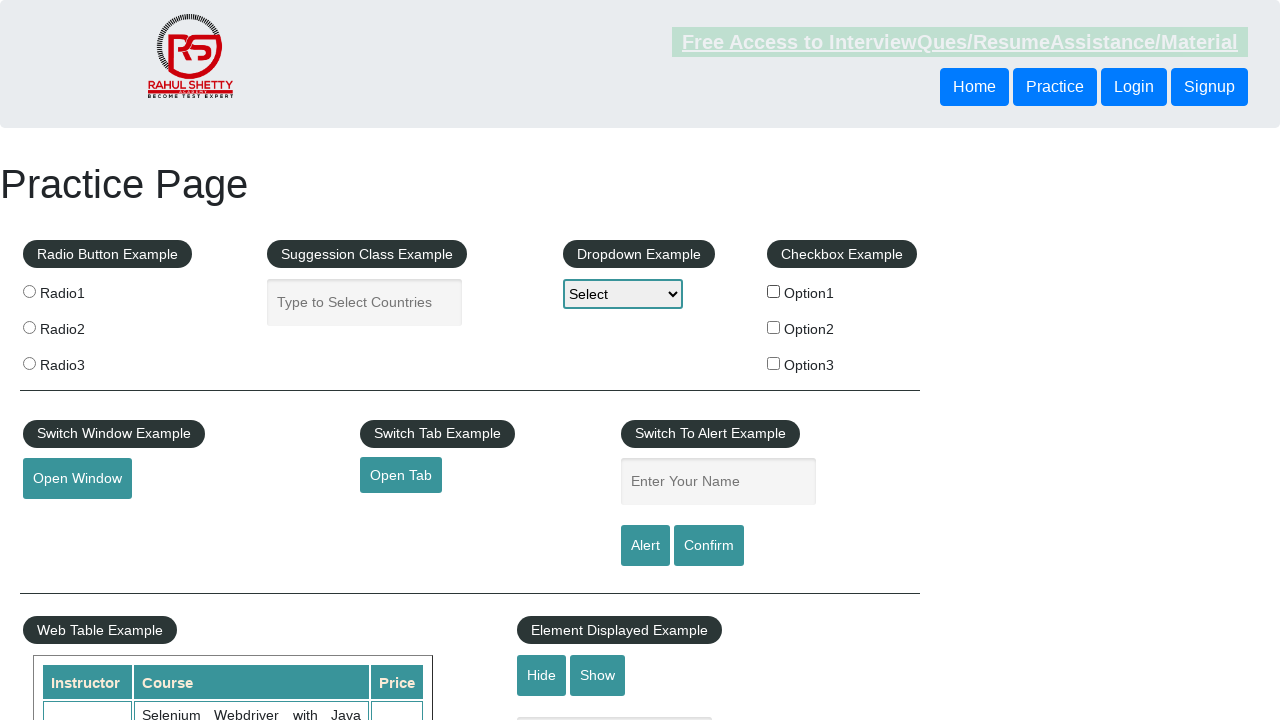

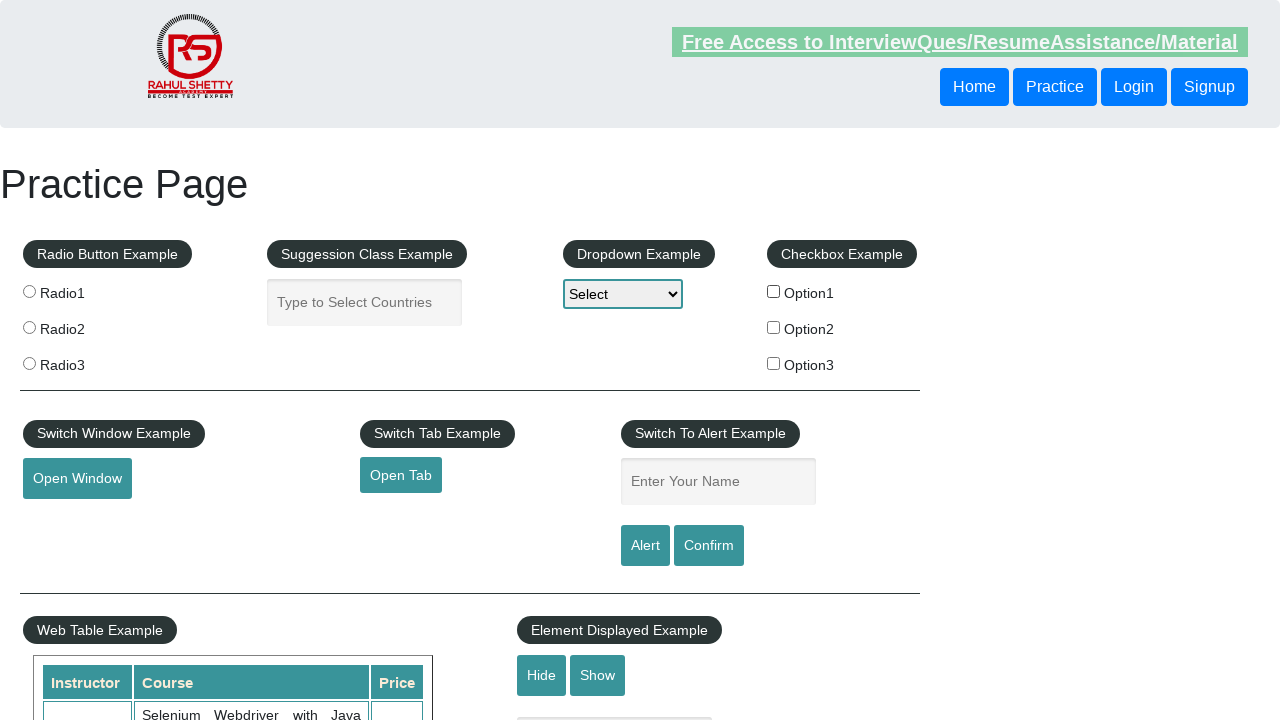